Tests that the todo counter displays the current number of todo items

Starting URL: https://demo.playwright.dev/todomvc

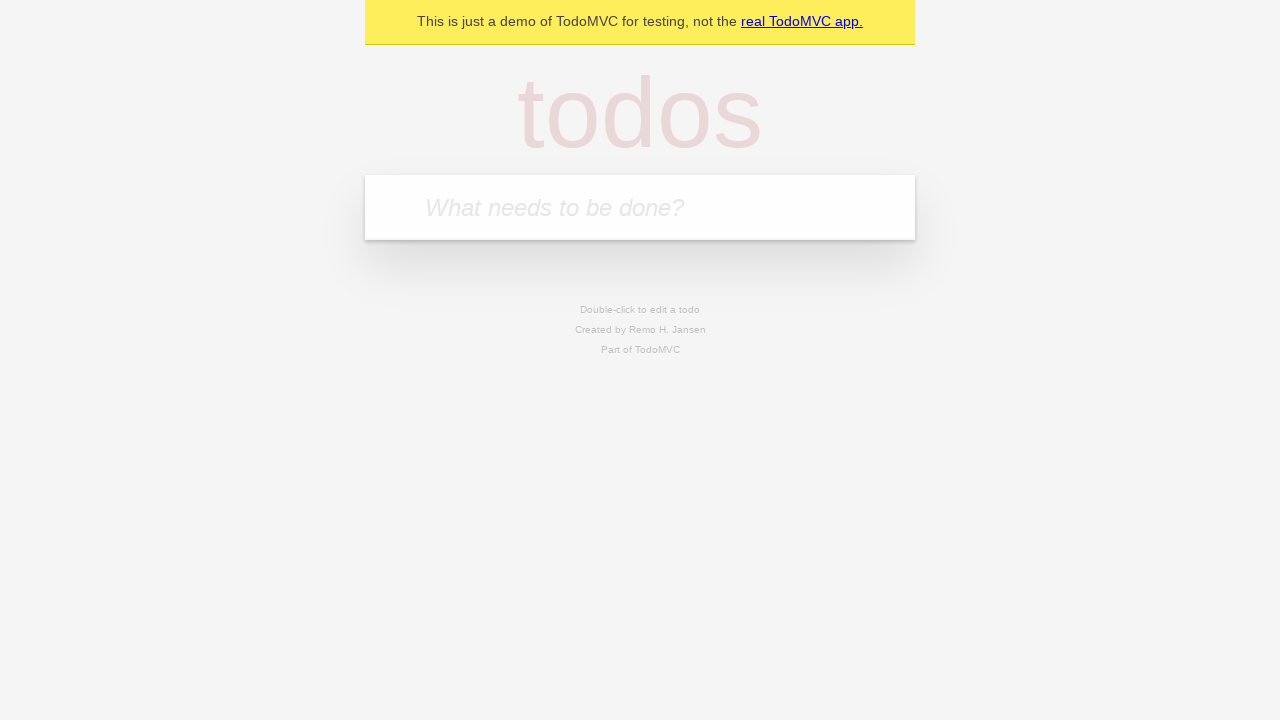

Filled new todo input with 'buy some cheese' on .new-todo
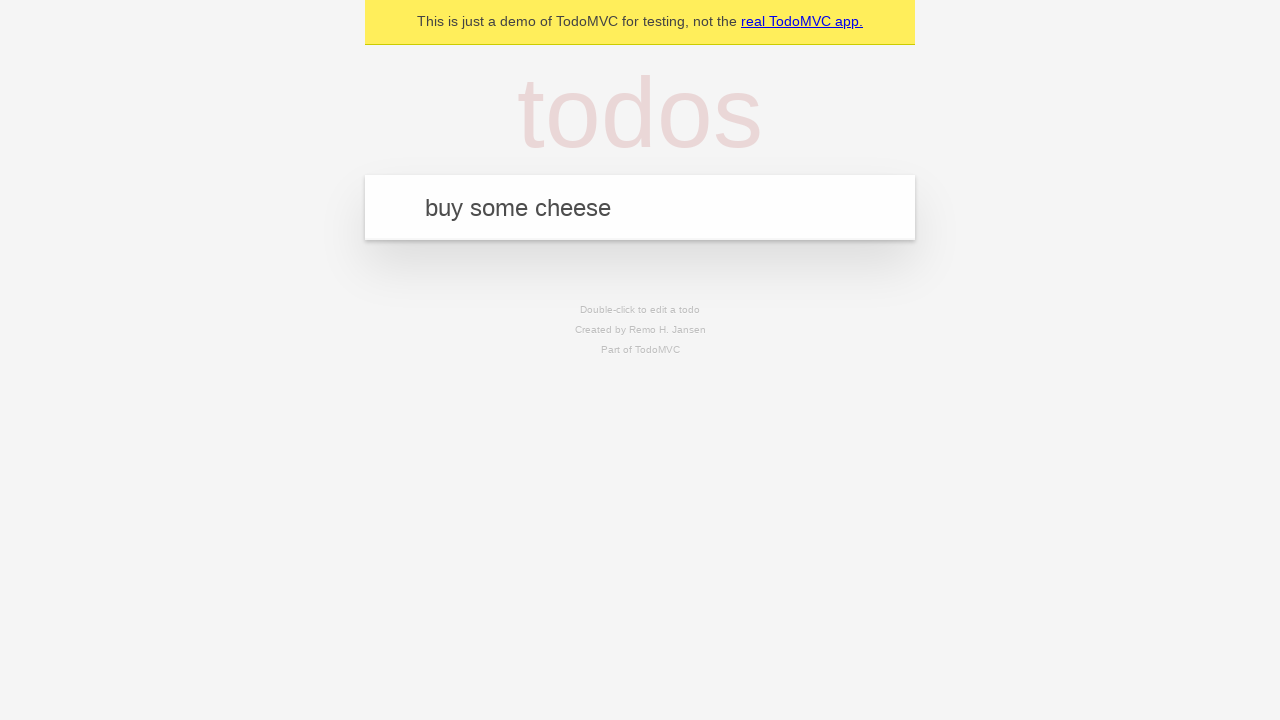

Pressed Enter to create first todo item on .new-todo
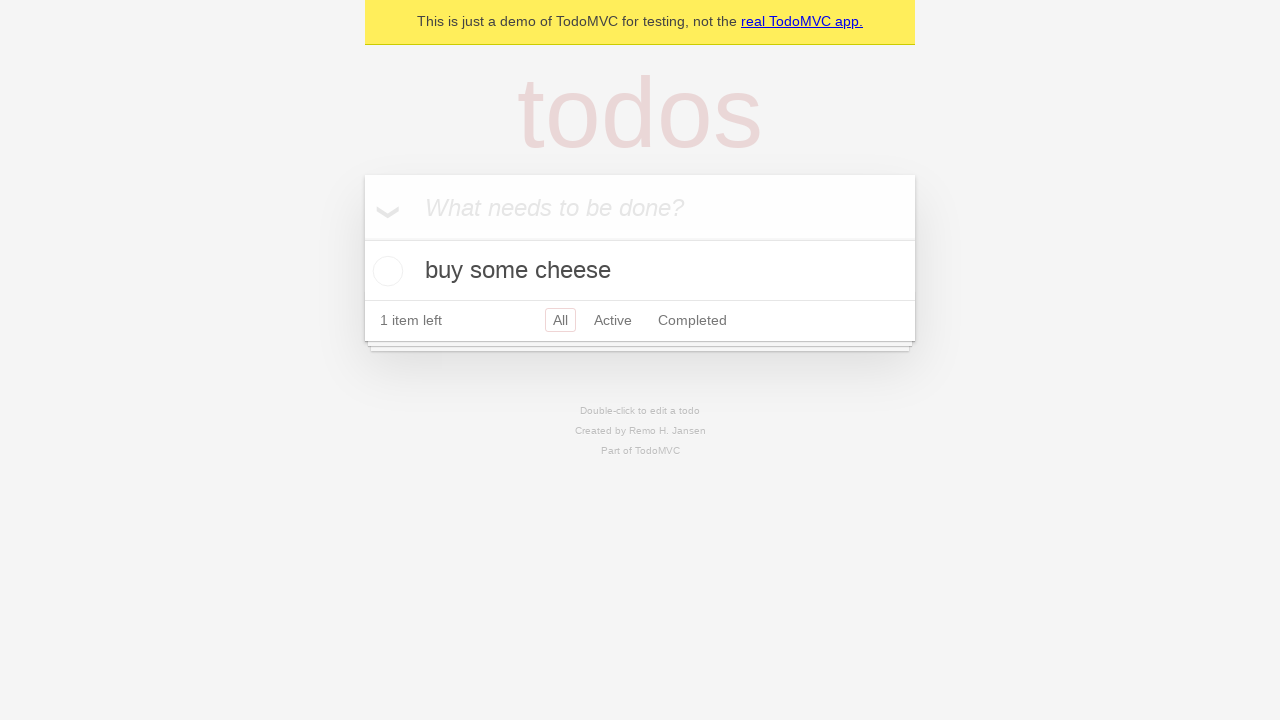

Todo counter element loaded
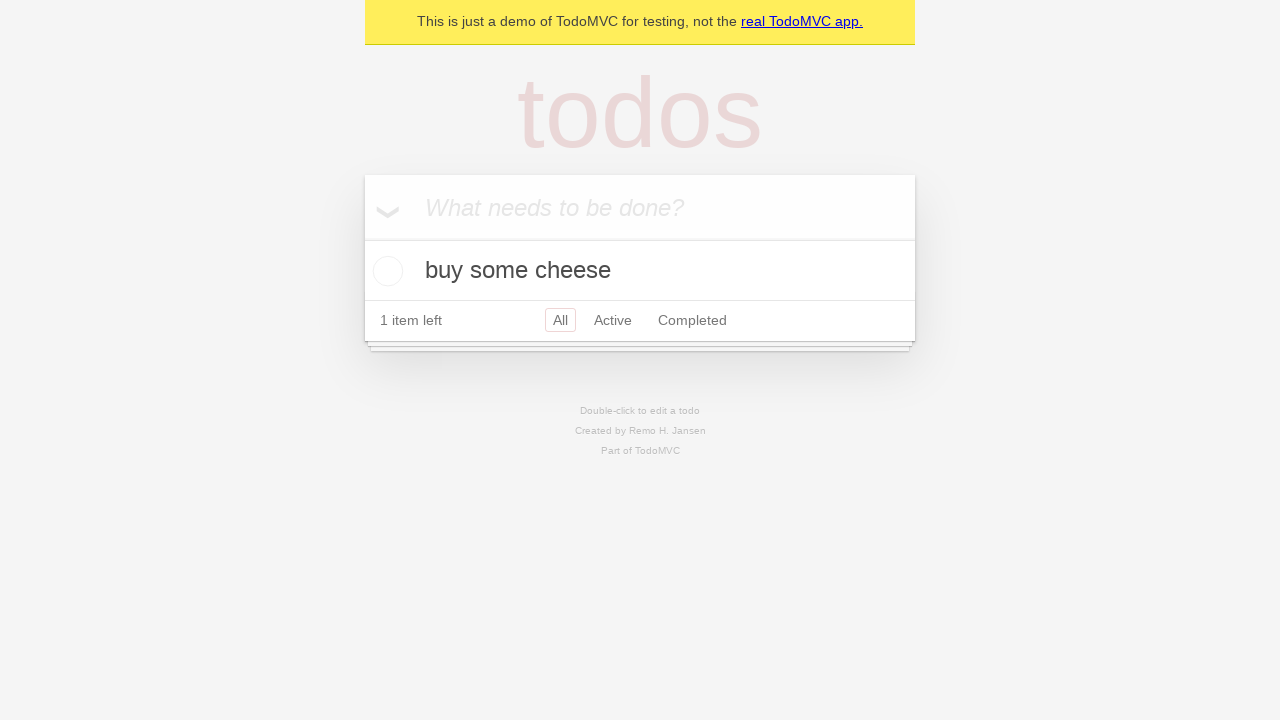

Filled new todo input with 'feed the cat' on .new-todo
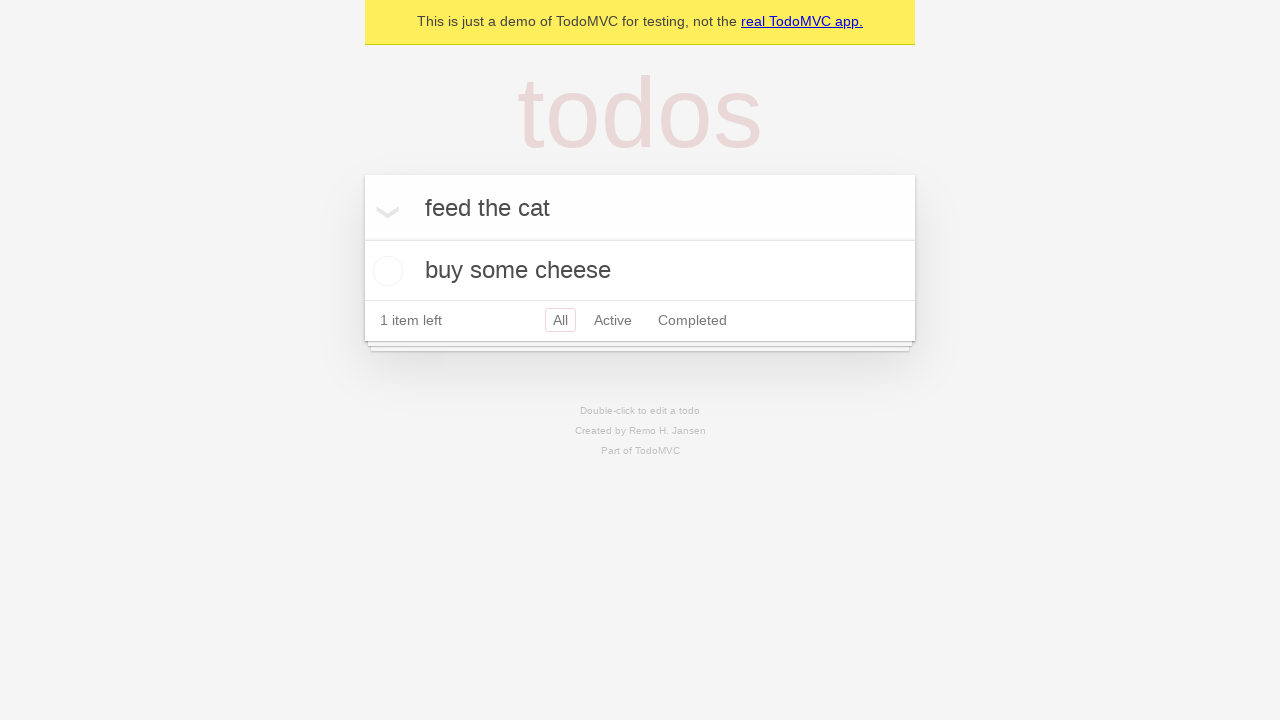

Pressed Enter to create second todo item on .new-todo
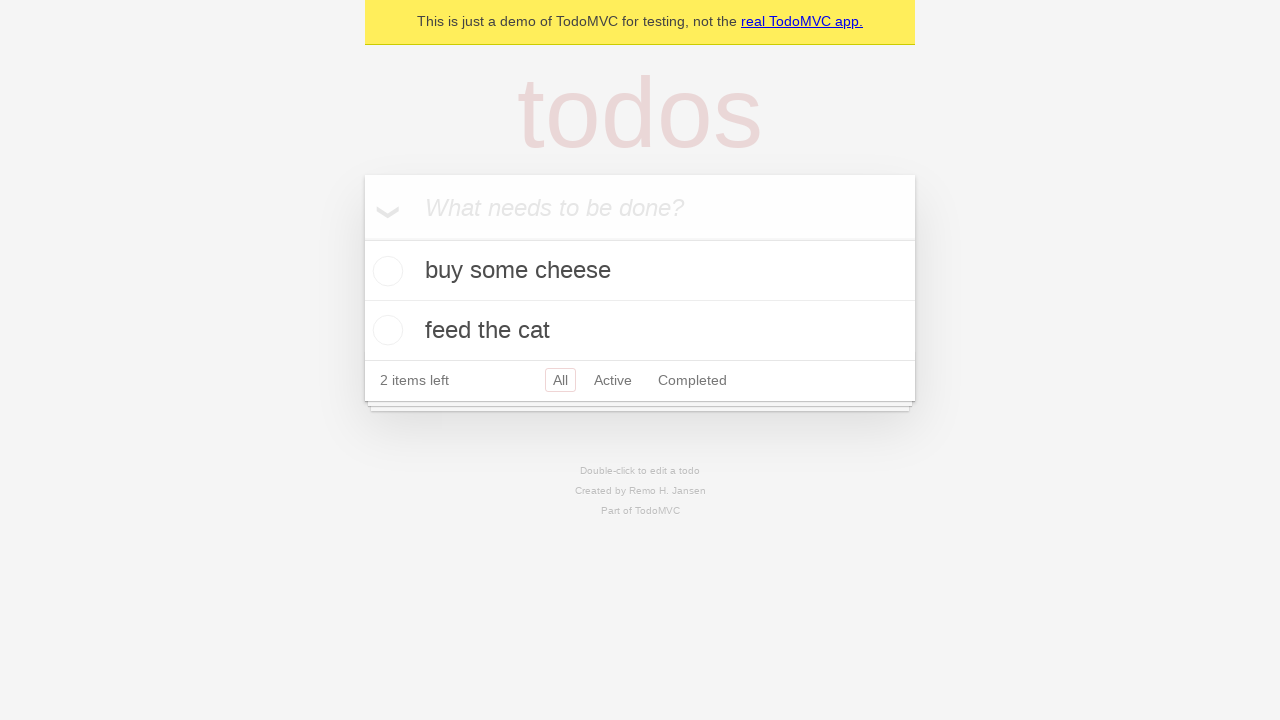

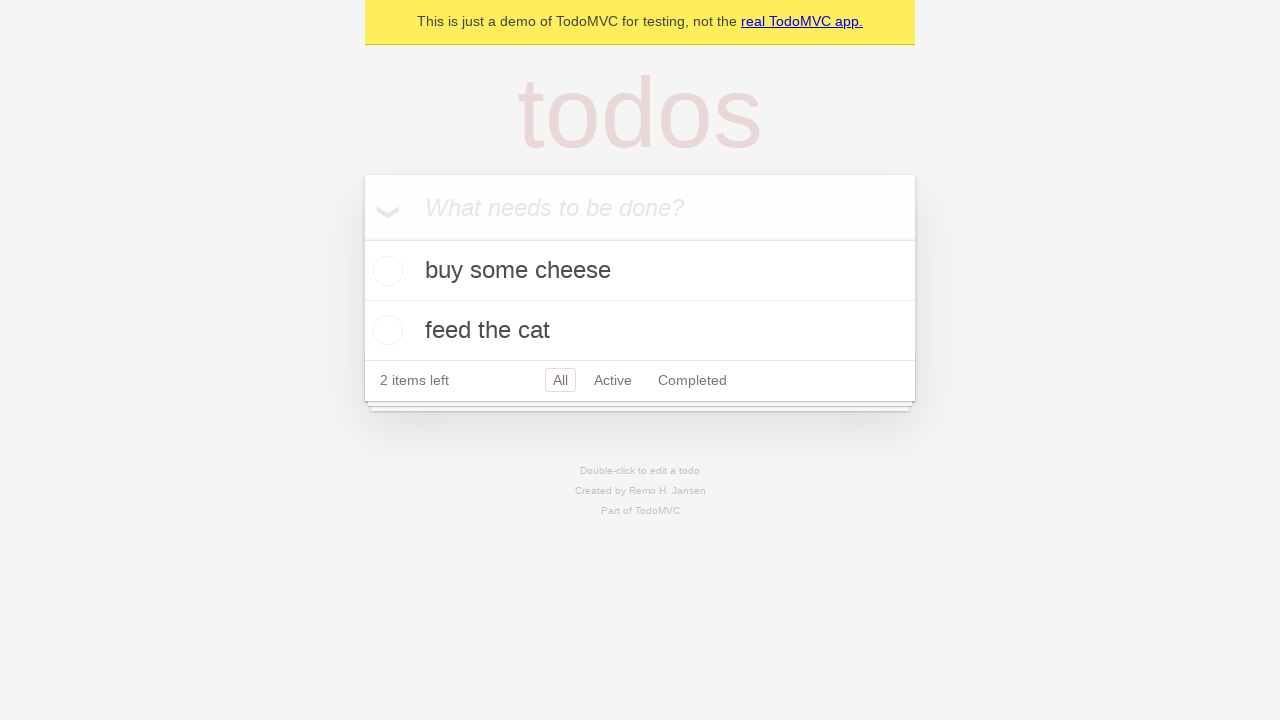